Tests dropdown functionality by navigating to the UI Testing concepts section, opening the Dropdown section, selecting multiple options from a multi-select dropdown, and then deselecting them.

Starting URL: https://demoapps.qspiders.com/

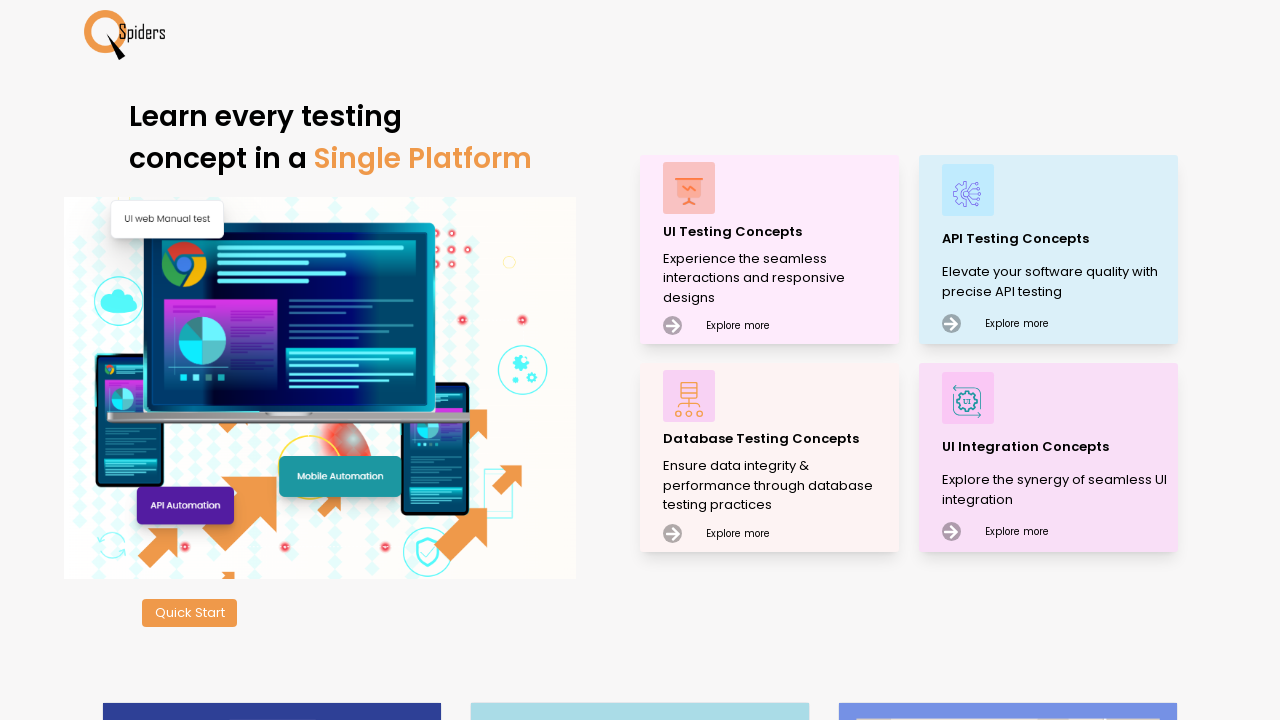

Clicked on 'UI Testing concepts' section at (778, 232) on p:text('UI Testing concepts')
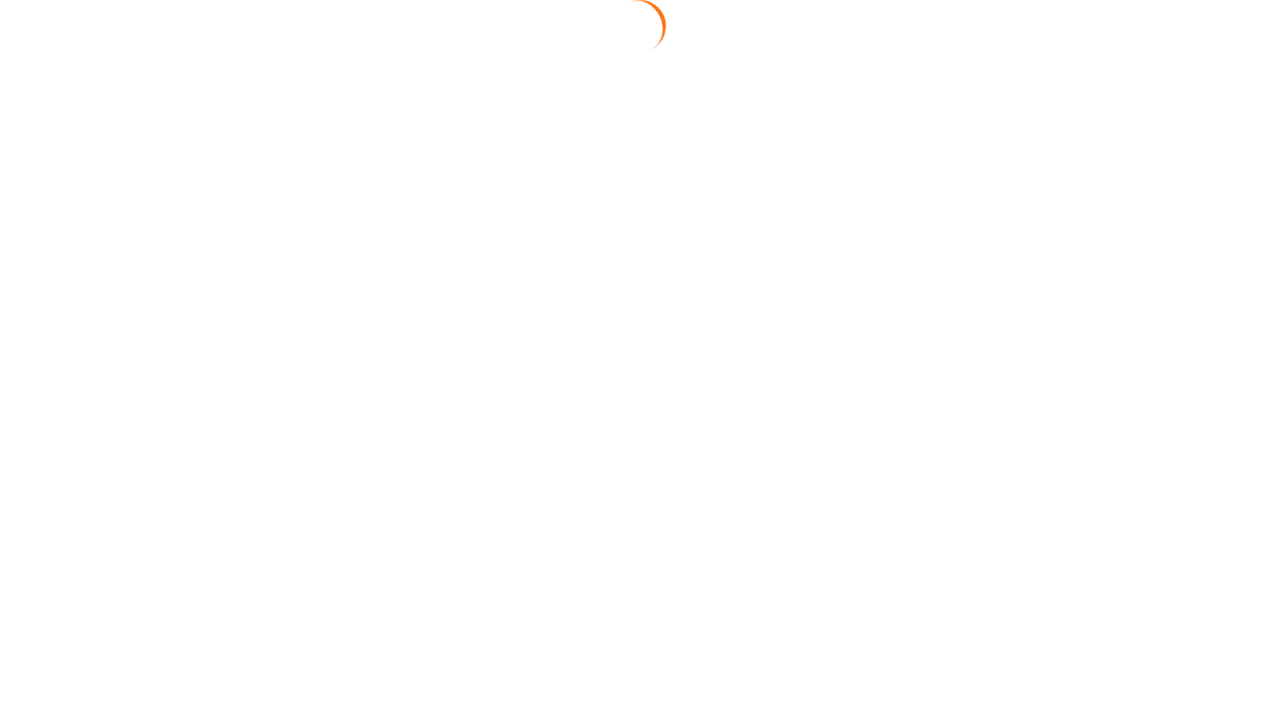

Clicked on 'Dropdown' section at (52, 350) on section:text('Dropdown')
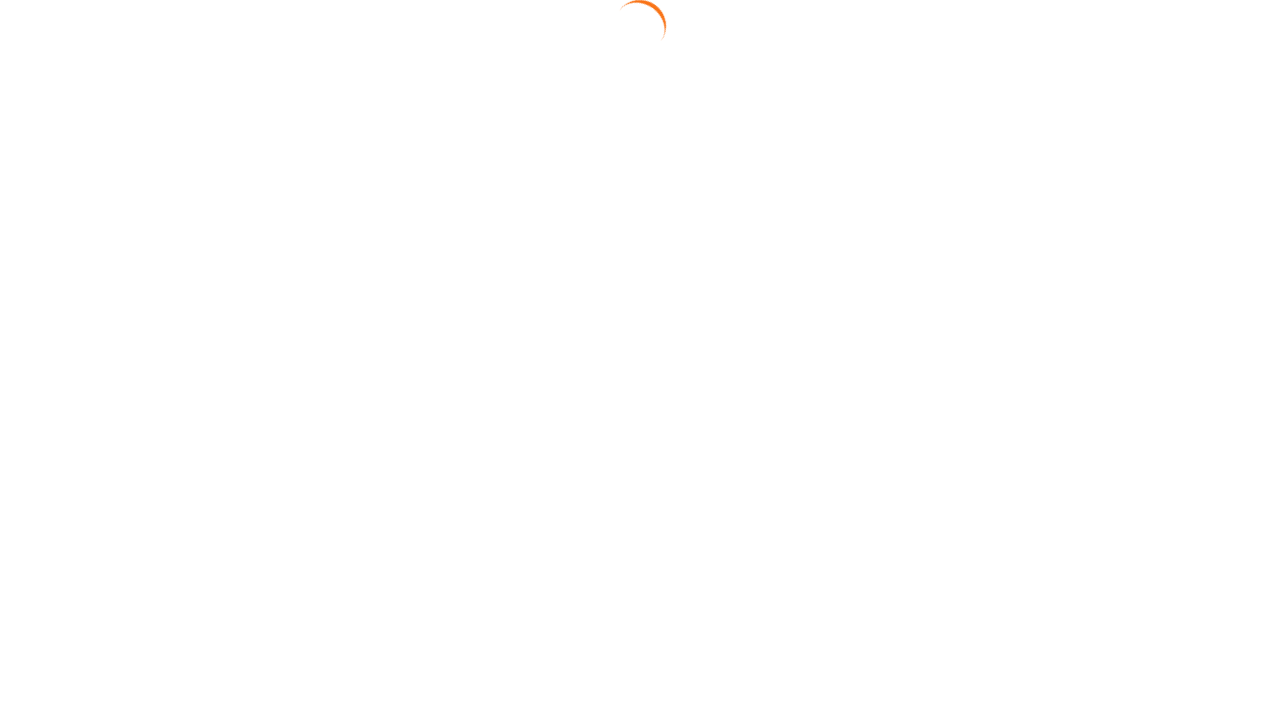

Multi-select dropdown element loaded
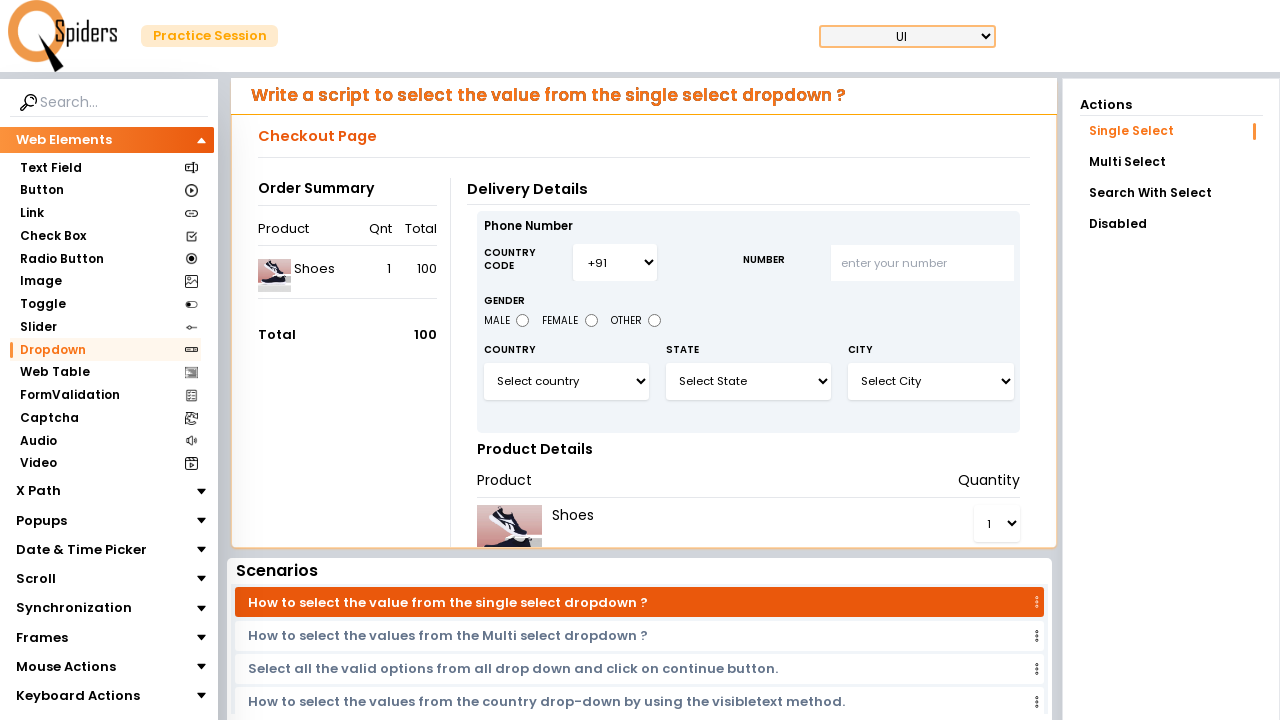

Selected option at index 1 from dropdown on #select3
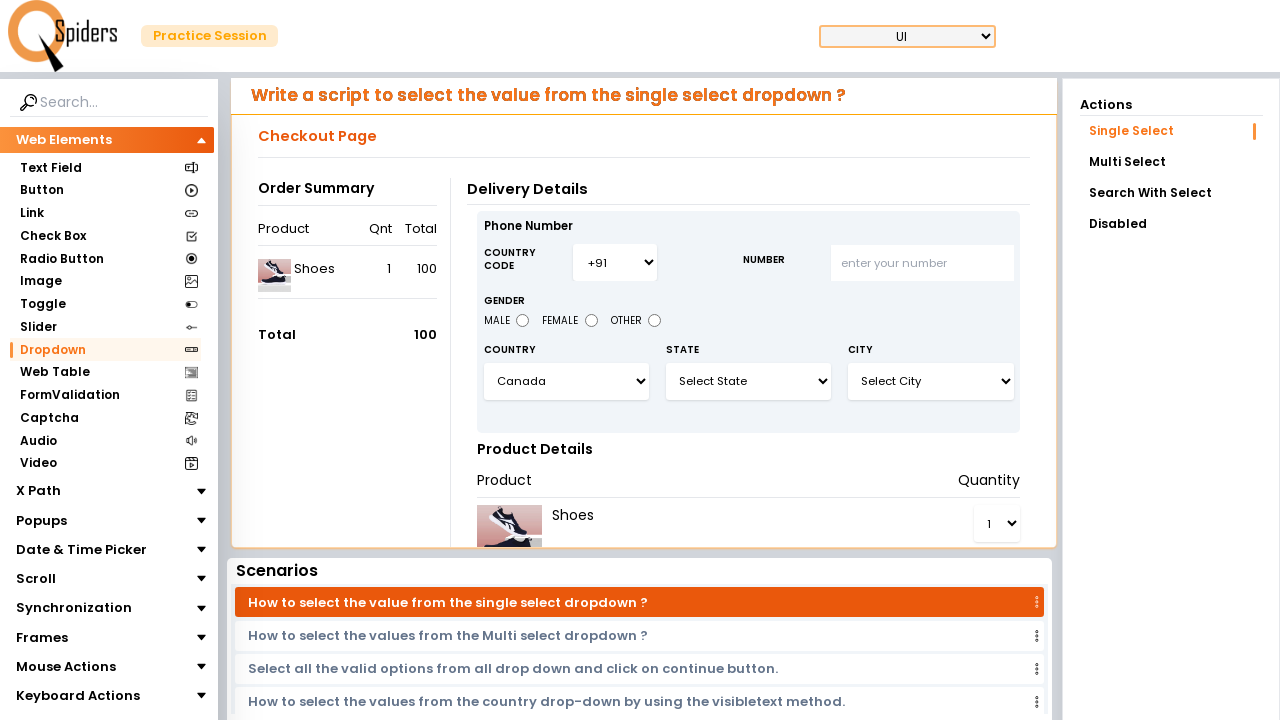

Selected option at index 2 from dropdown on #select3
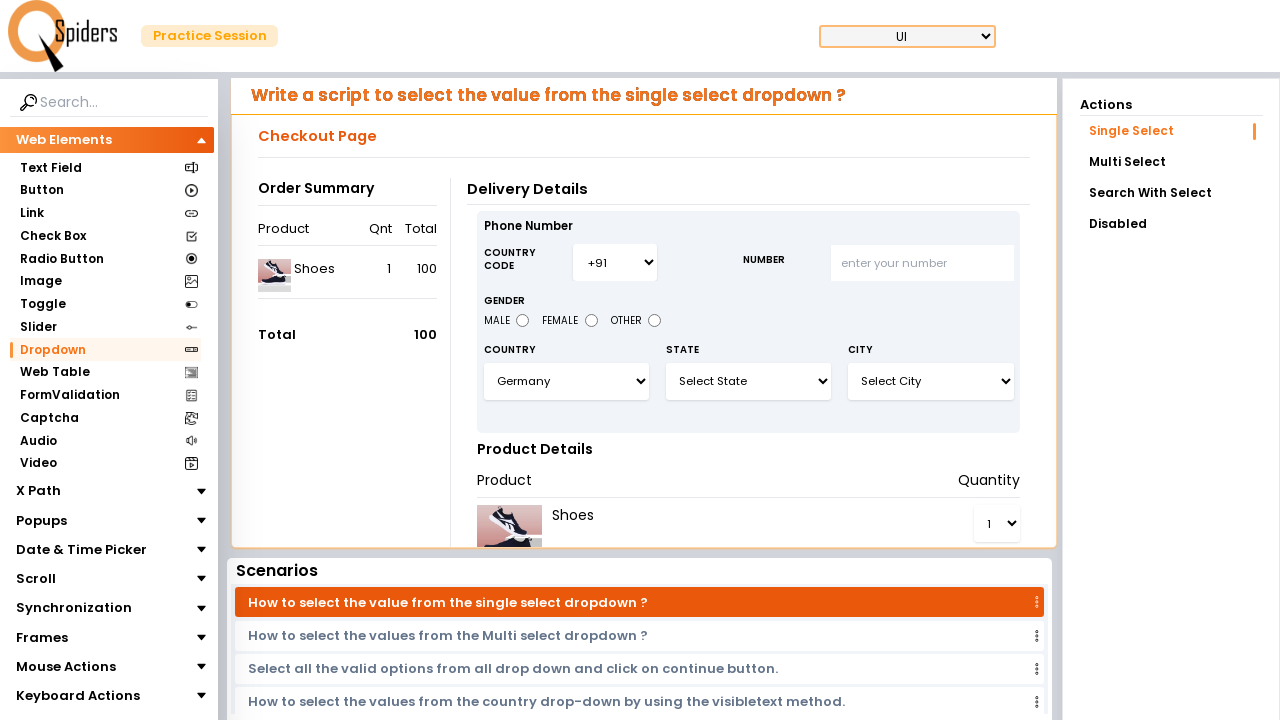

Waited 2 seconds to observe selections
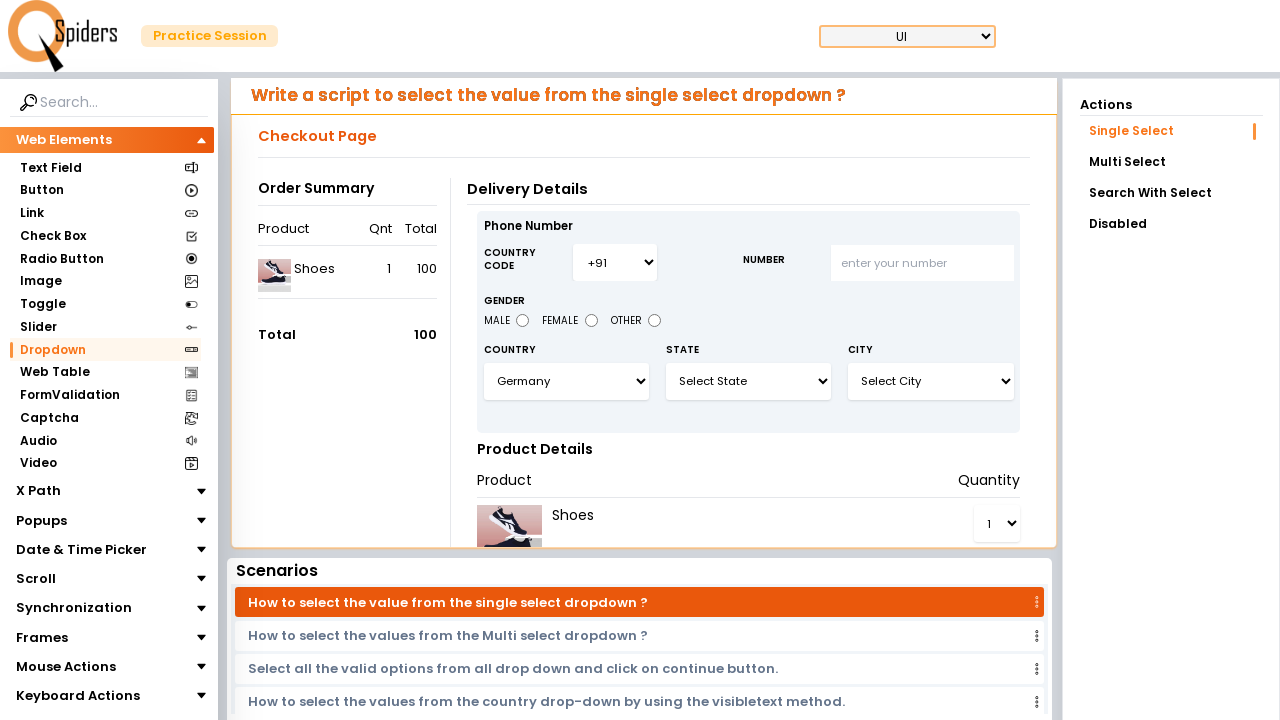

Deselected all options from dropdown
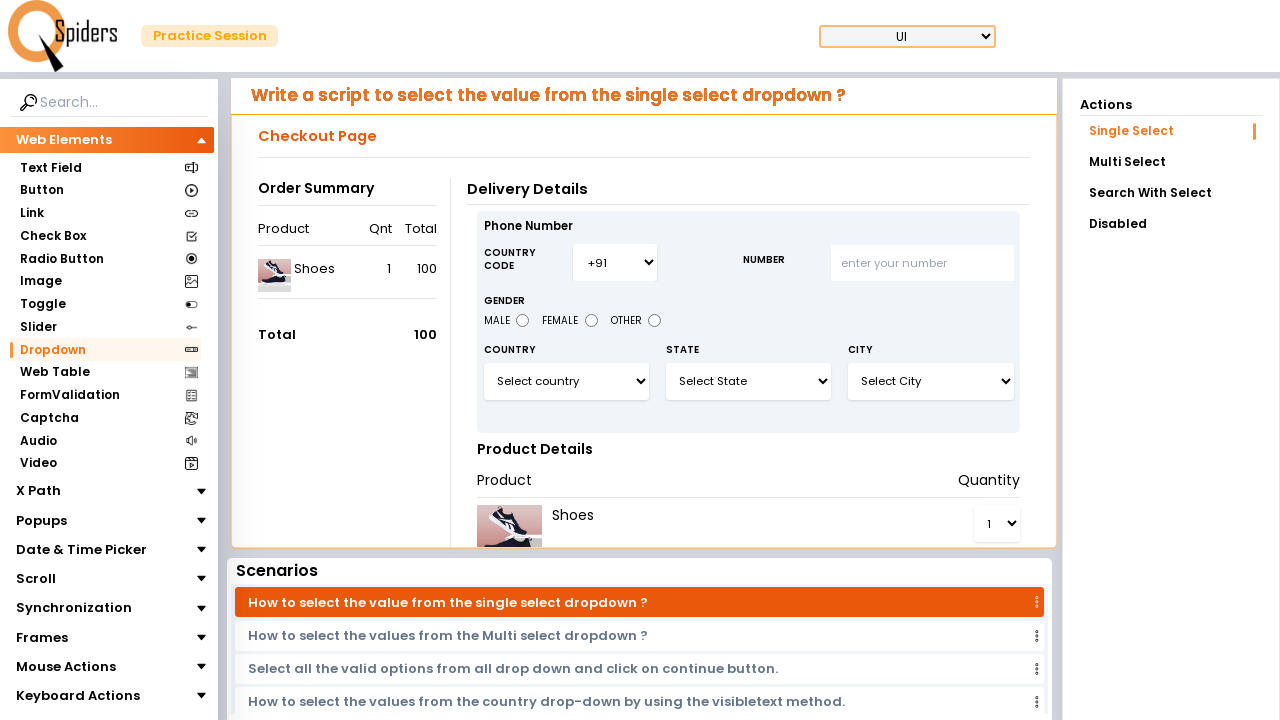

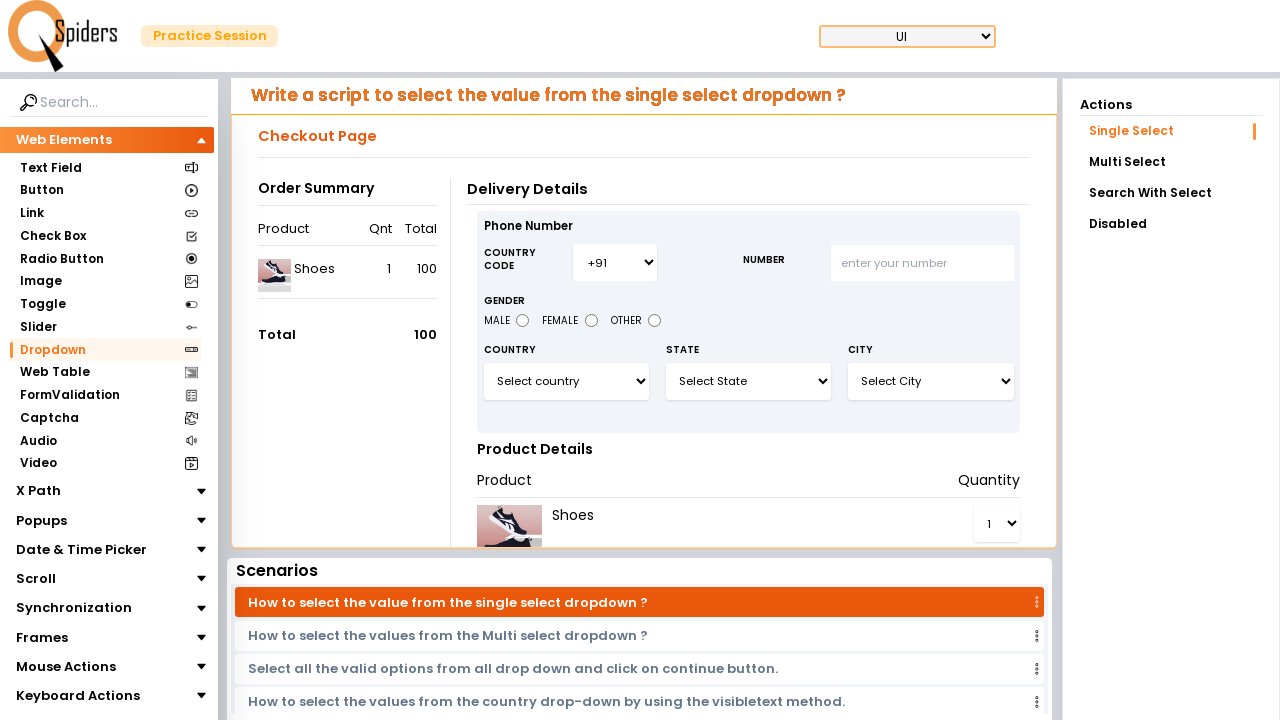